Tests clicking on the Standings link and verifies the NFL Standings page loads

Starting URL: https://www.espn.com/nfl/

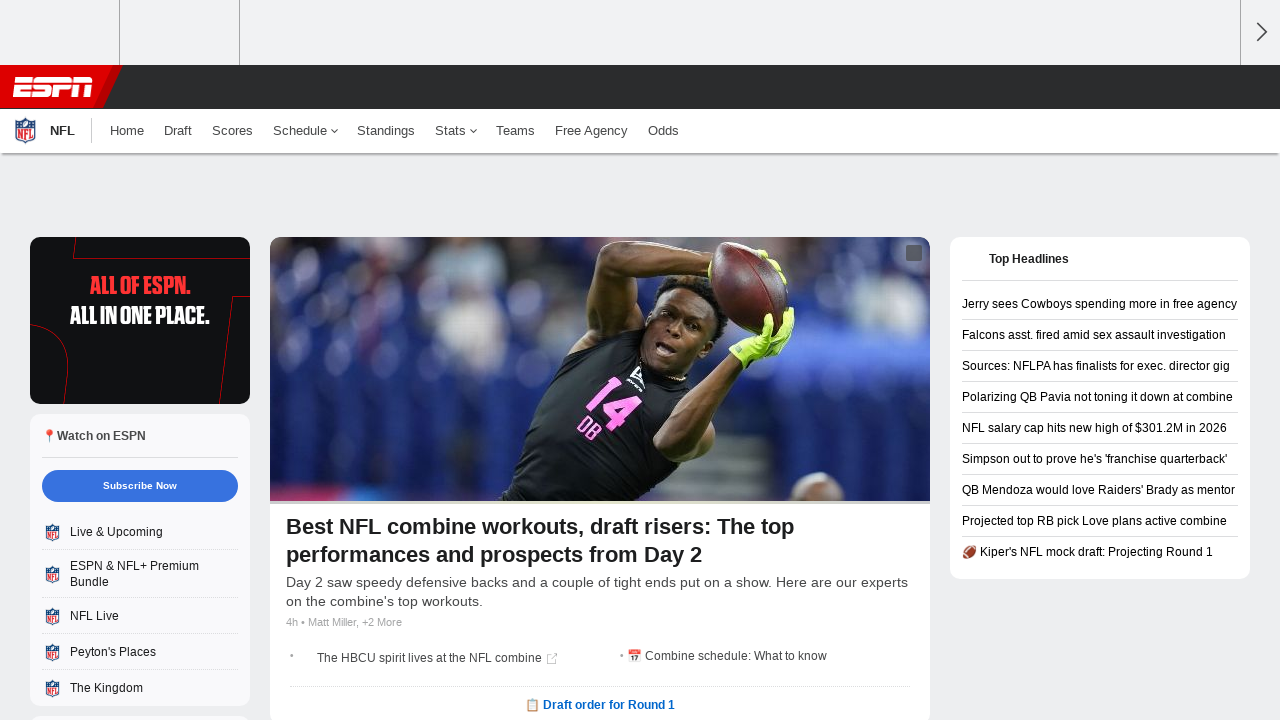

Clicked on Standings link at (386, 131) on a:has-text('Standings')
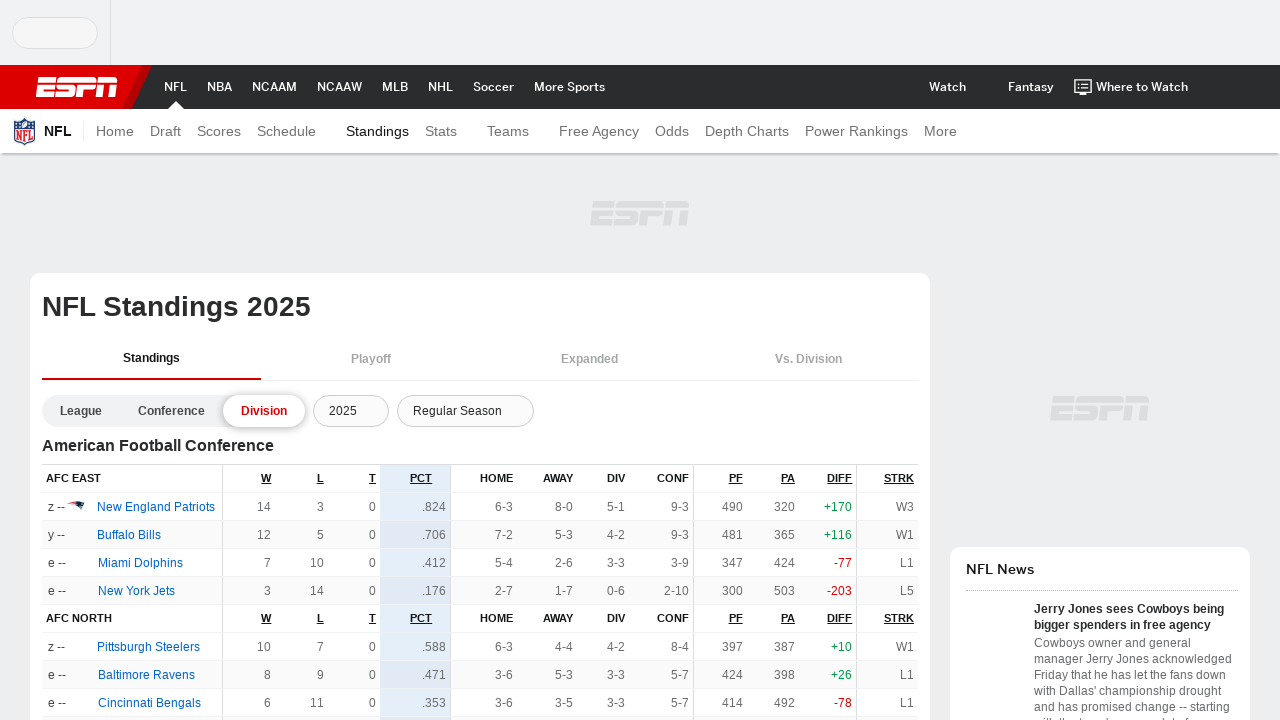

NFL Standings page loaded successfully
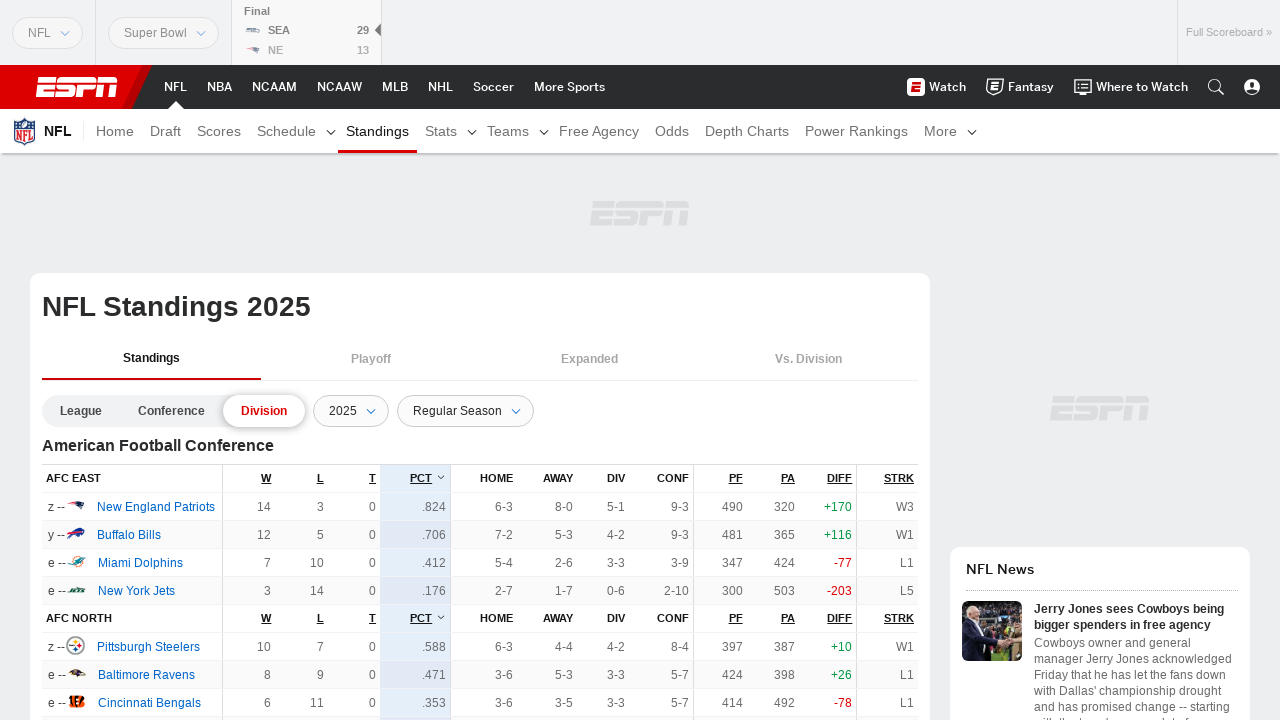

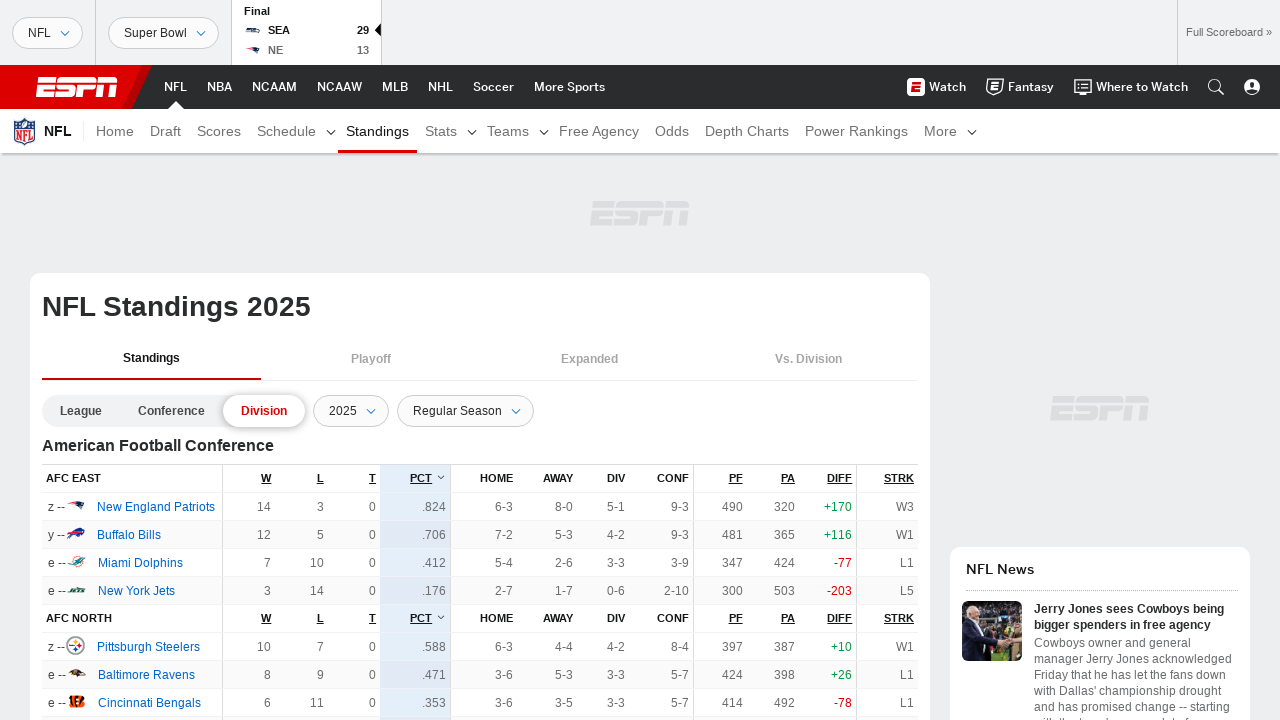